Tests window handling by opening a new window, verifying content in both windows, and switching between them

Starting URL: https://the-internet.herokuapp.com/windows

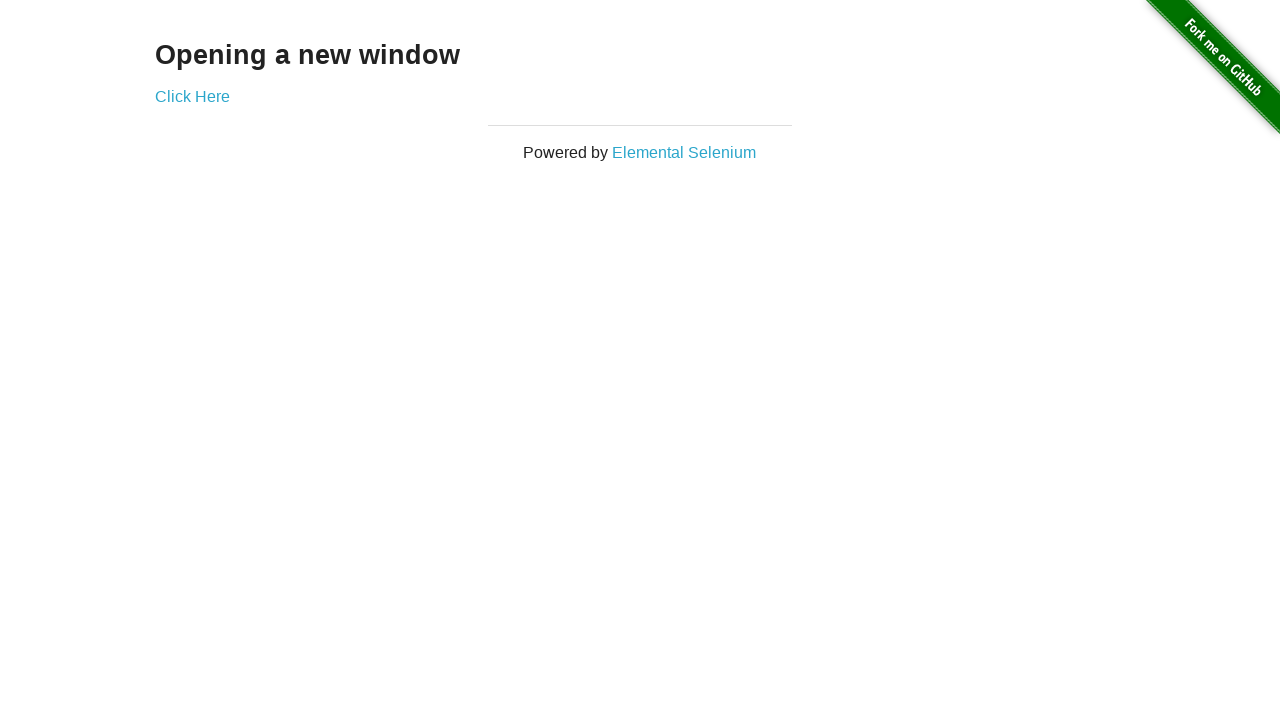

Verified main page heading text is 'Opening a new window'
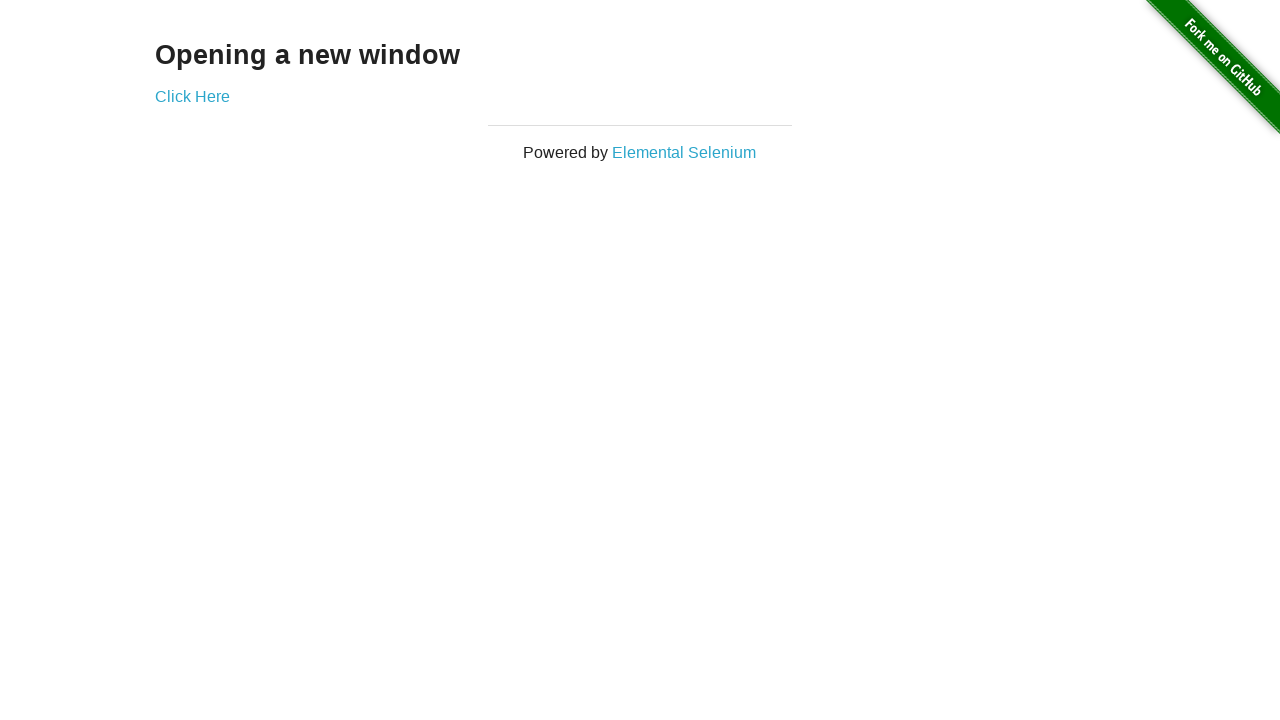

Verified main page title is 'The Internet'
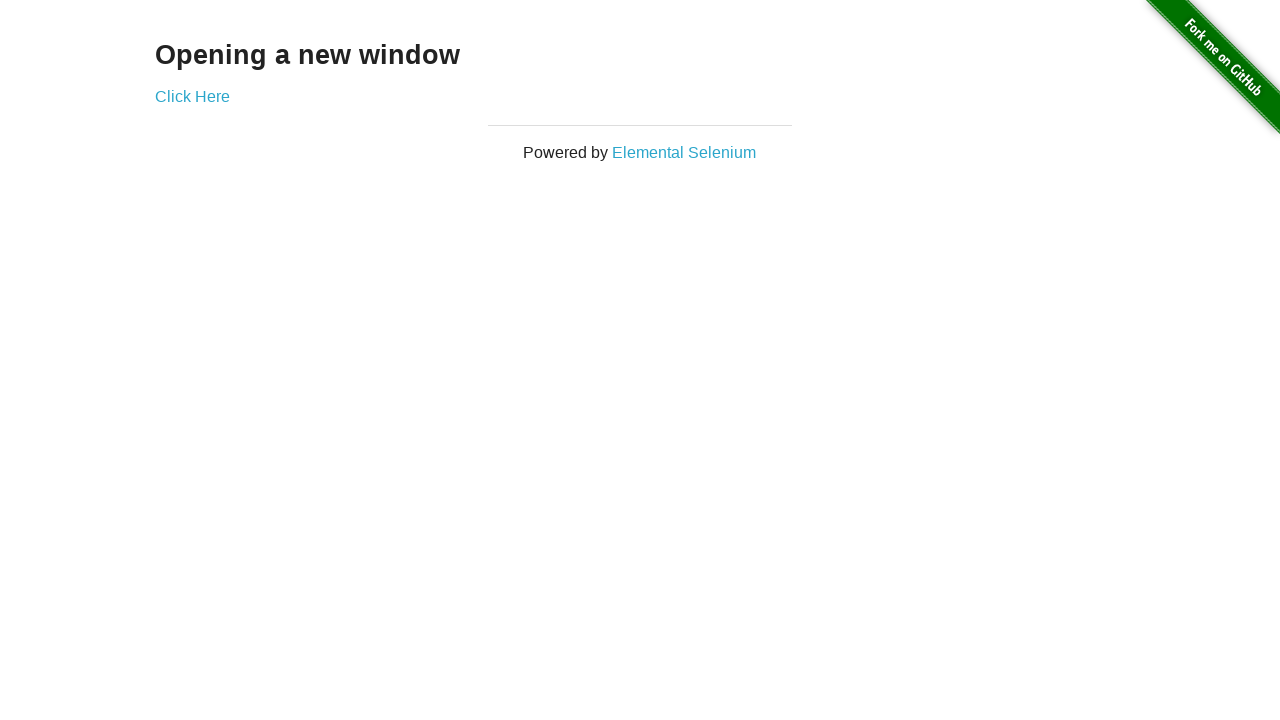

Stored current page context
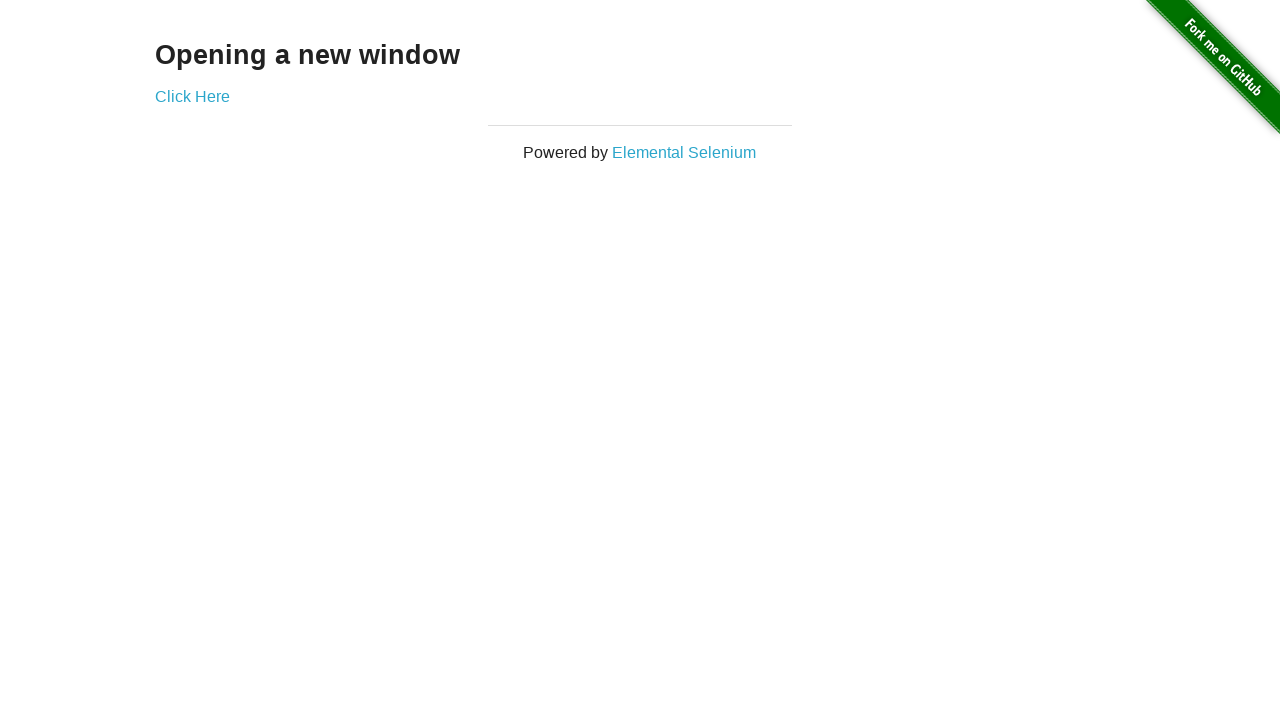

Clicked 'Click Here' link to open new window at (192, 96) on text='Click Here'
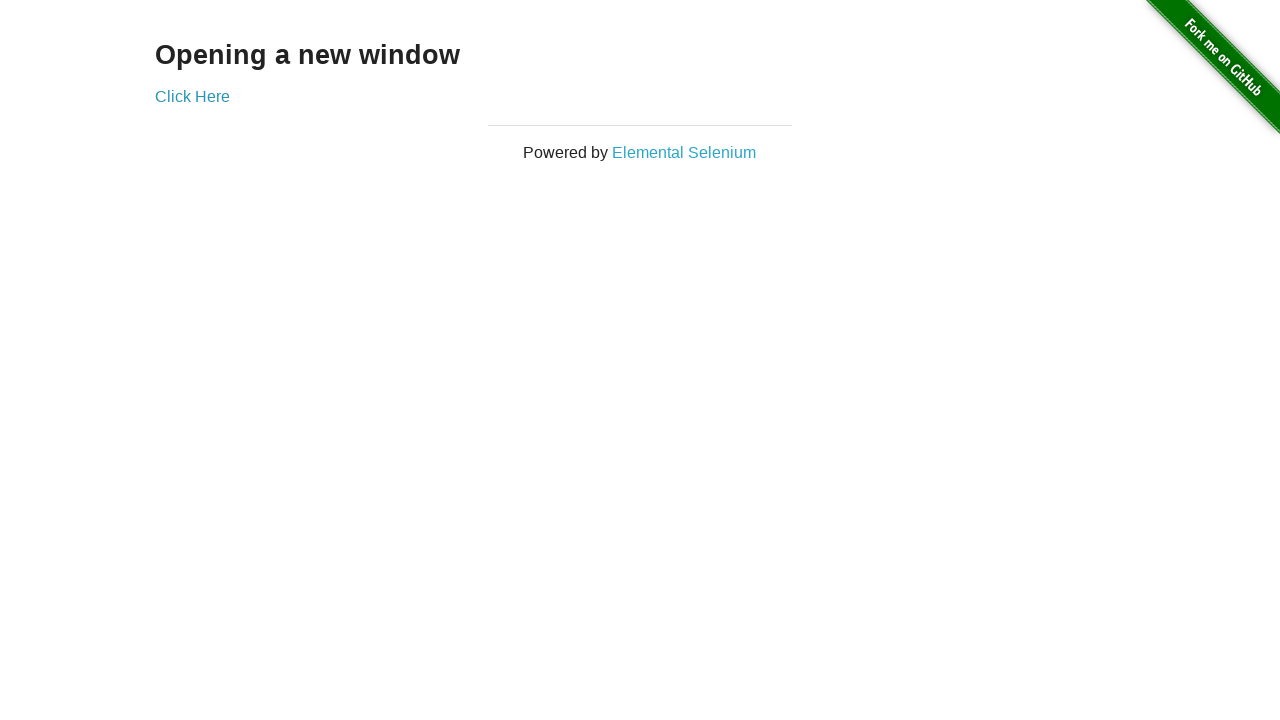

New window page object obtained
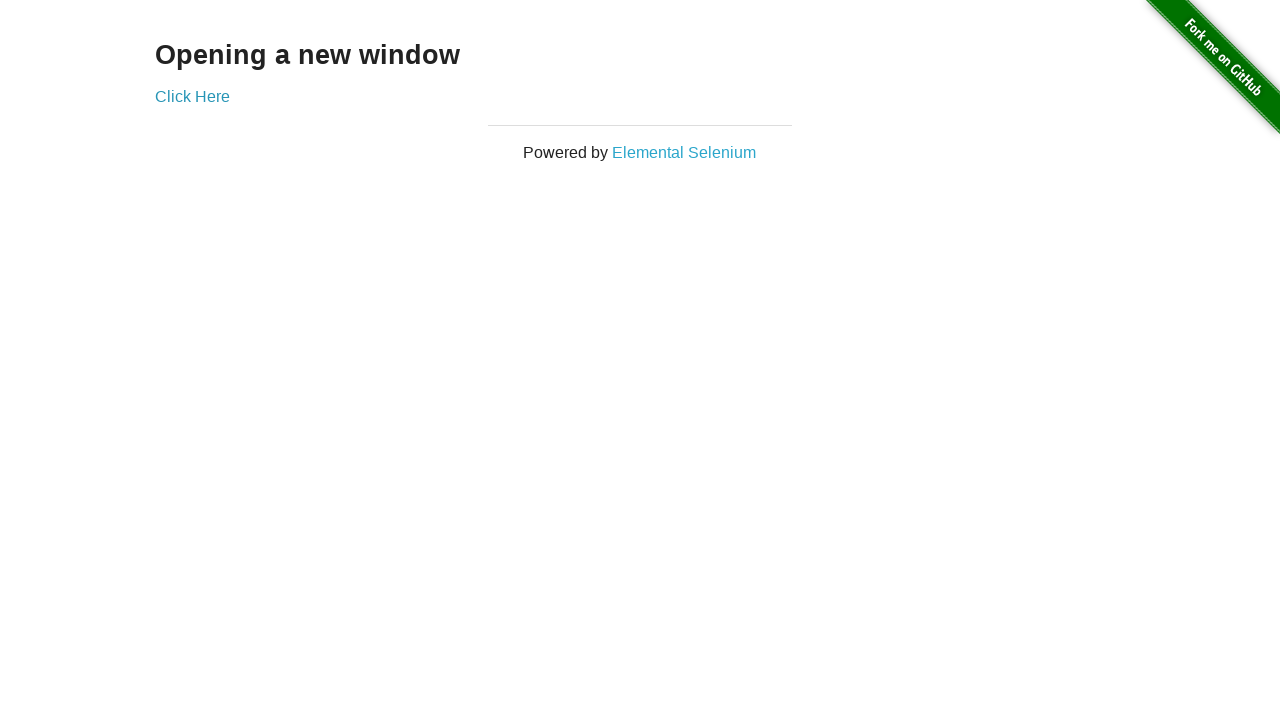

Verified new window title is 'New Window'
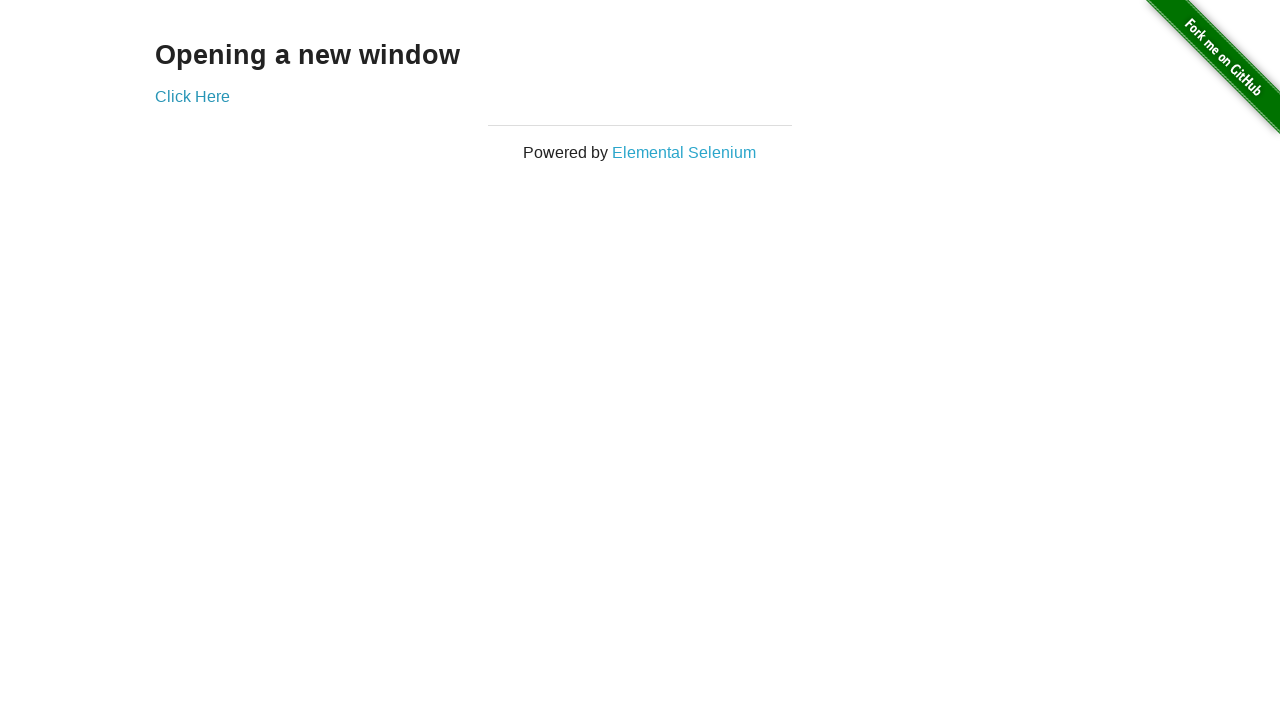

Verified new window heading text is 'New Window'
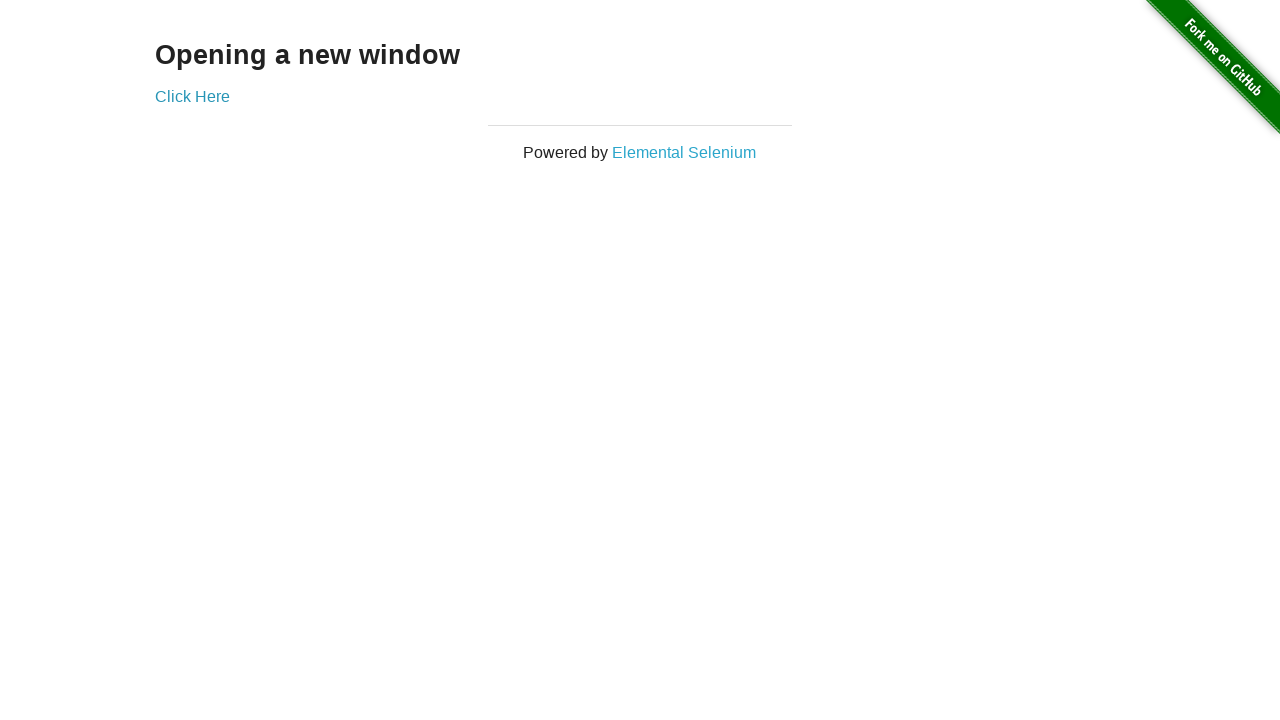

Switched back to original window
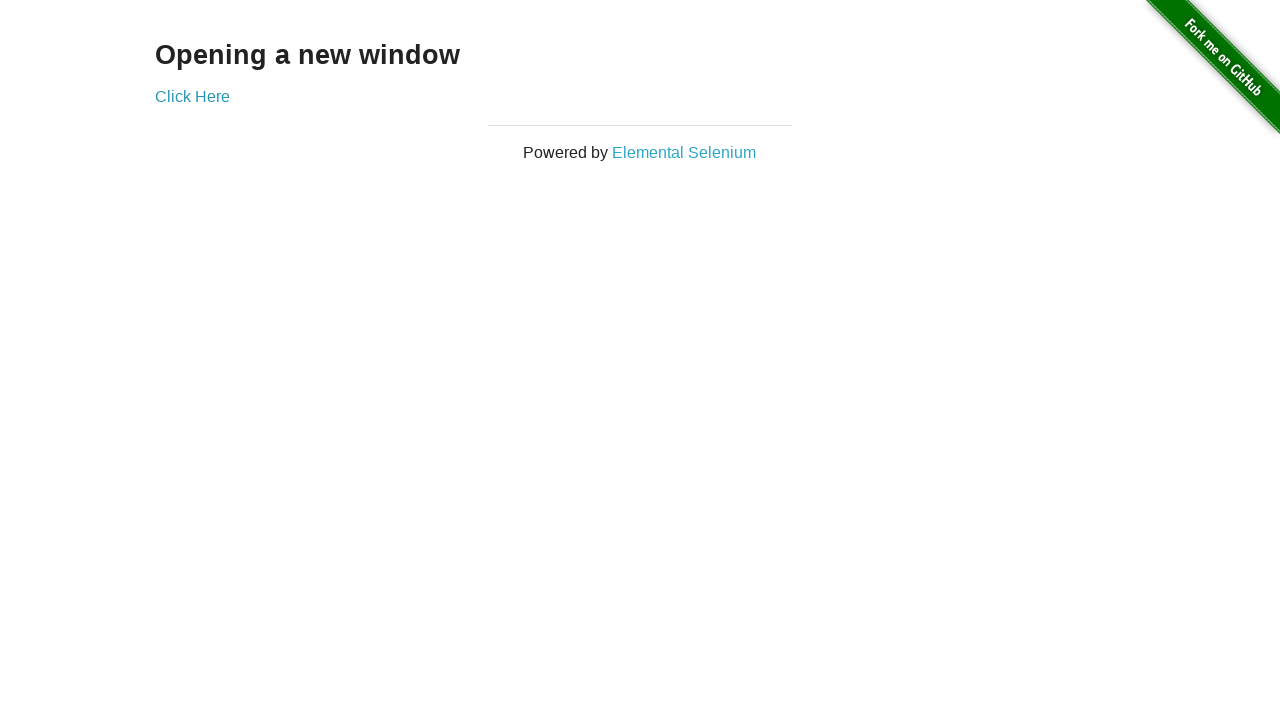

Verified original window title is still 'The Internet'
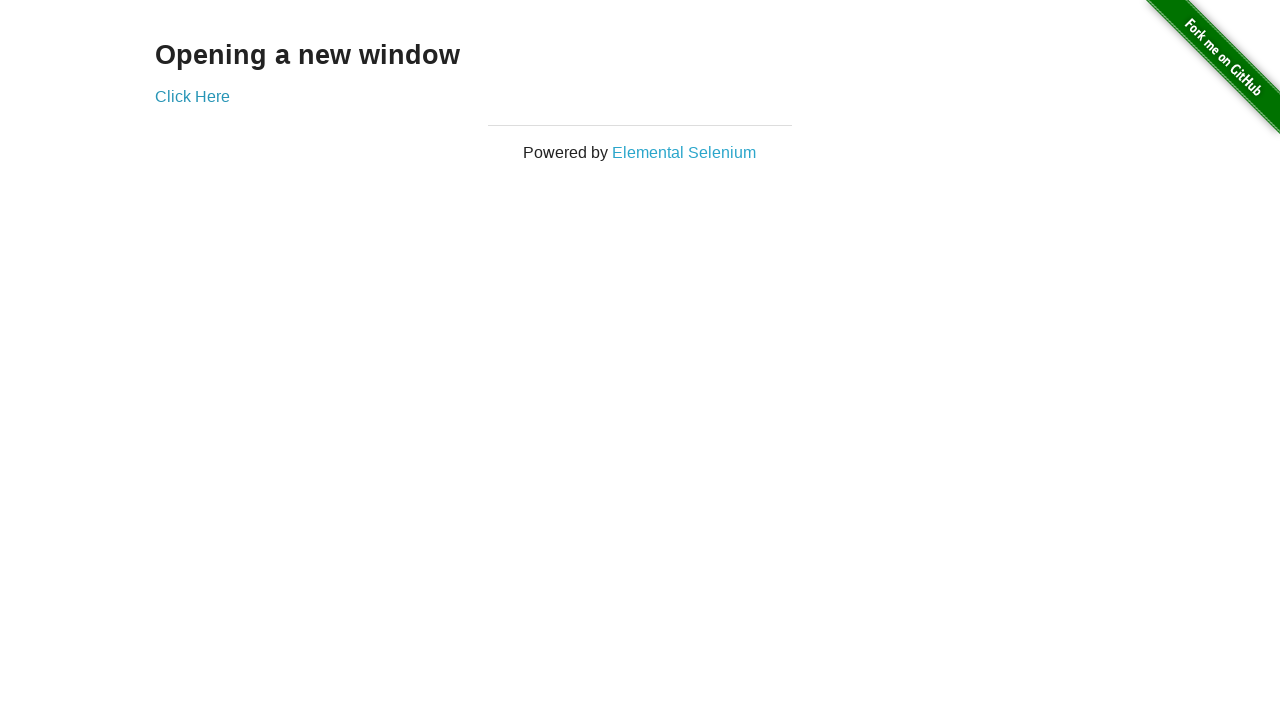

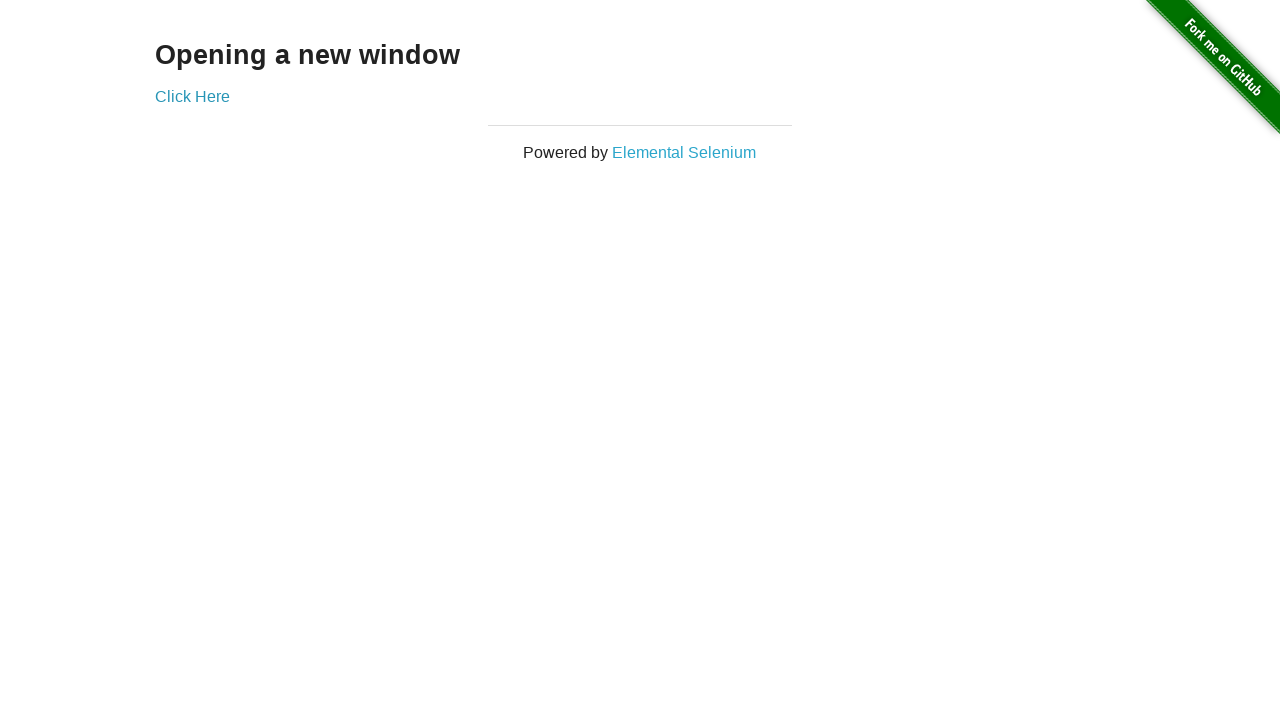